Tests checkbox functionality by navigating to checkboxes page and clicking on a checkbox

Starting URL: https://the-internet.herokuapp.com/

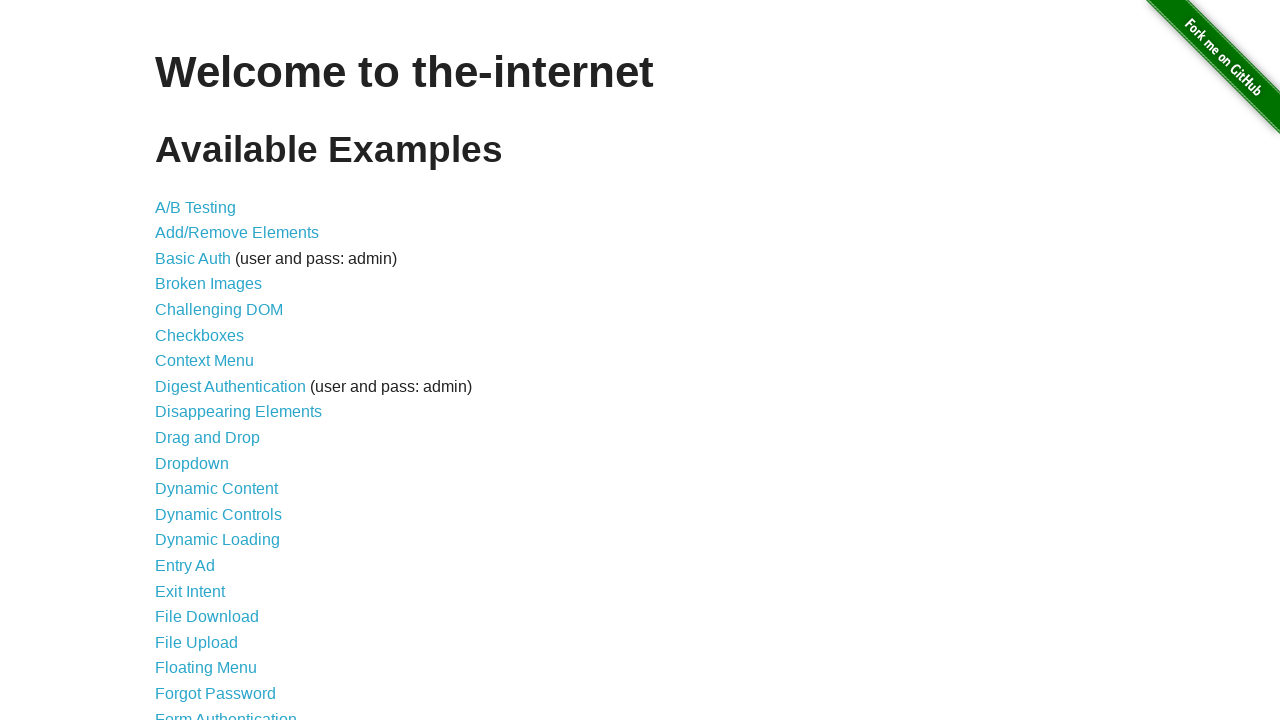

Clicked on Checkboxes link at (200, 335) on xpath=//*[@id='content']/ul/li[6]/a
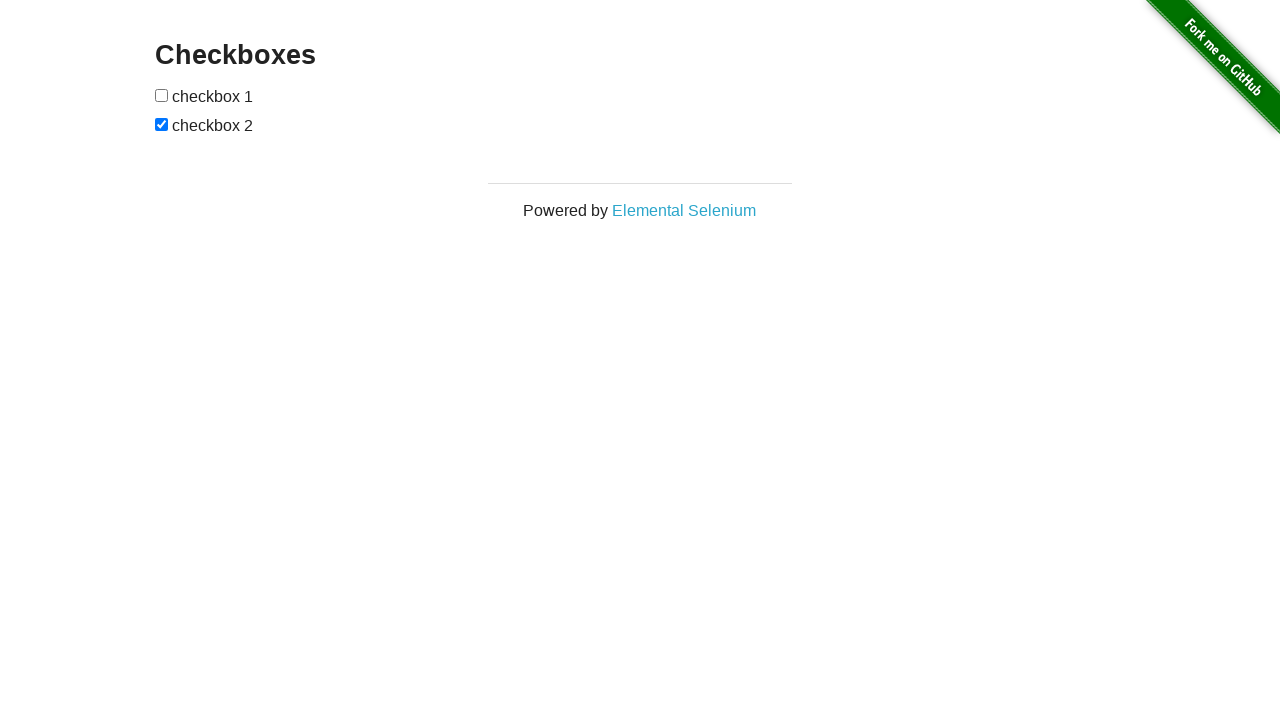

Clicked on the first checkbox at (162, 95) on xpath=//*[@id='checkboxes']/input[1]
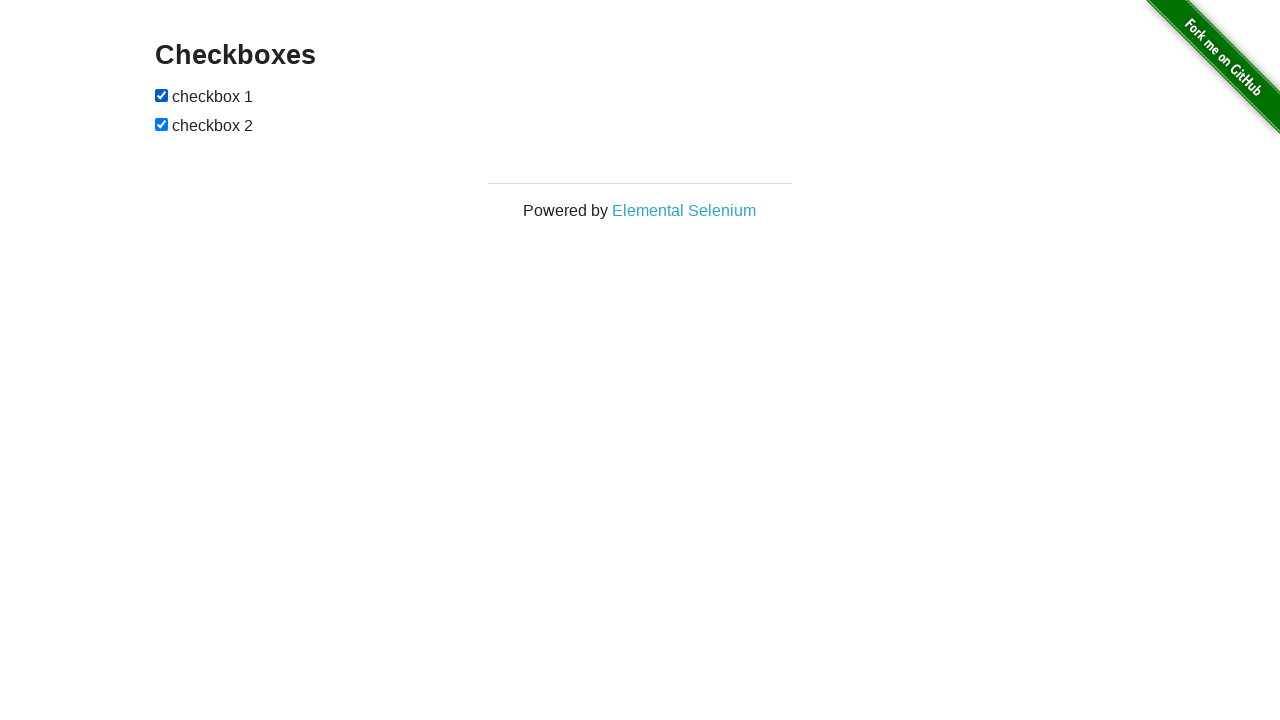

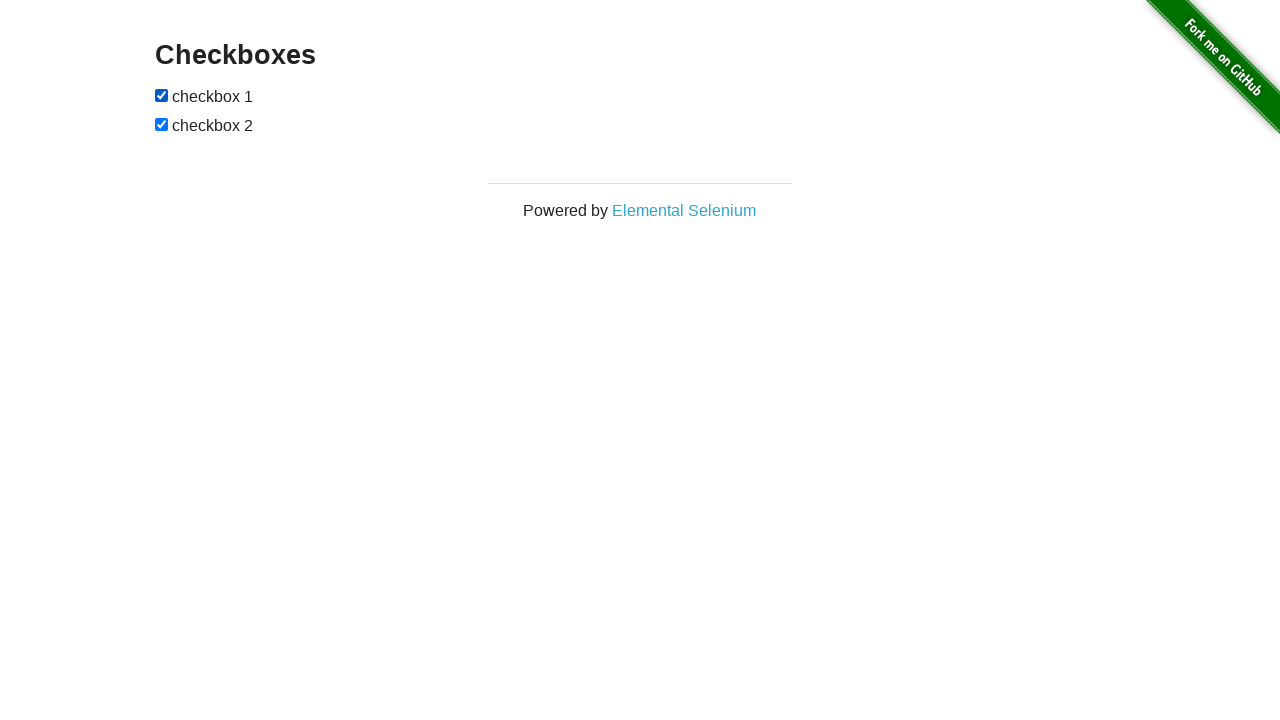